Tests navigation by clicking on Browse Languages menu, then clicking Start menu, and verifying the main heading text is "Welcome to 99 Bottles of Beer"

Starting URL: http://www.99-bottles-of-beer.net/

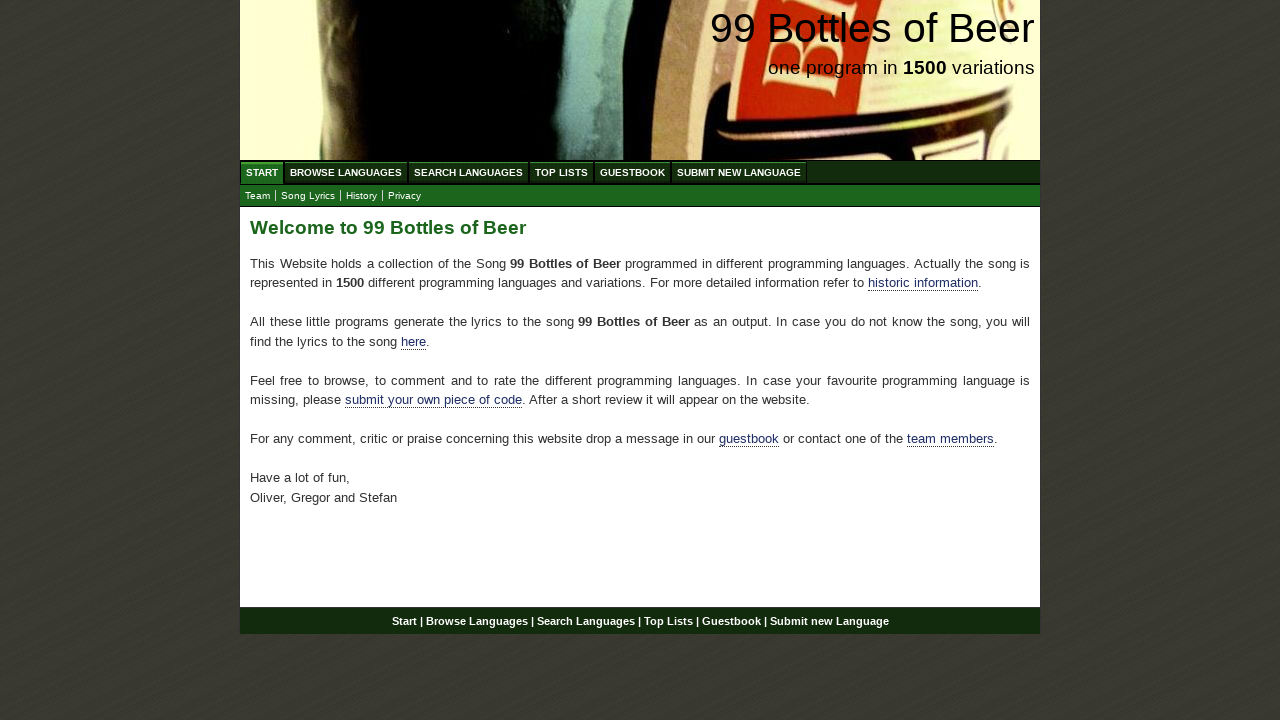

Clicked on Browse Languages menu at (346, 172) on a[href='/abc.html']
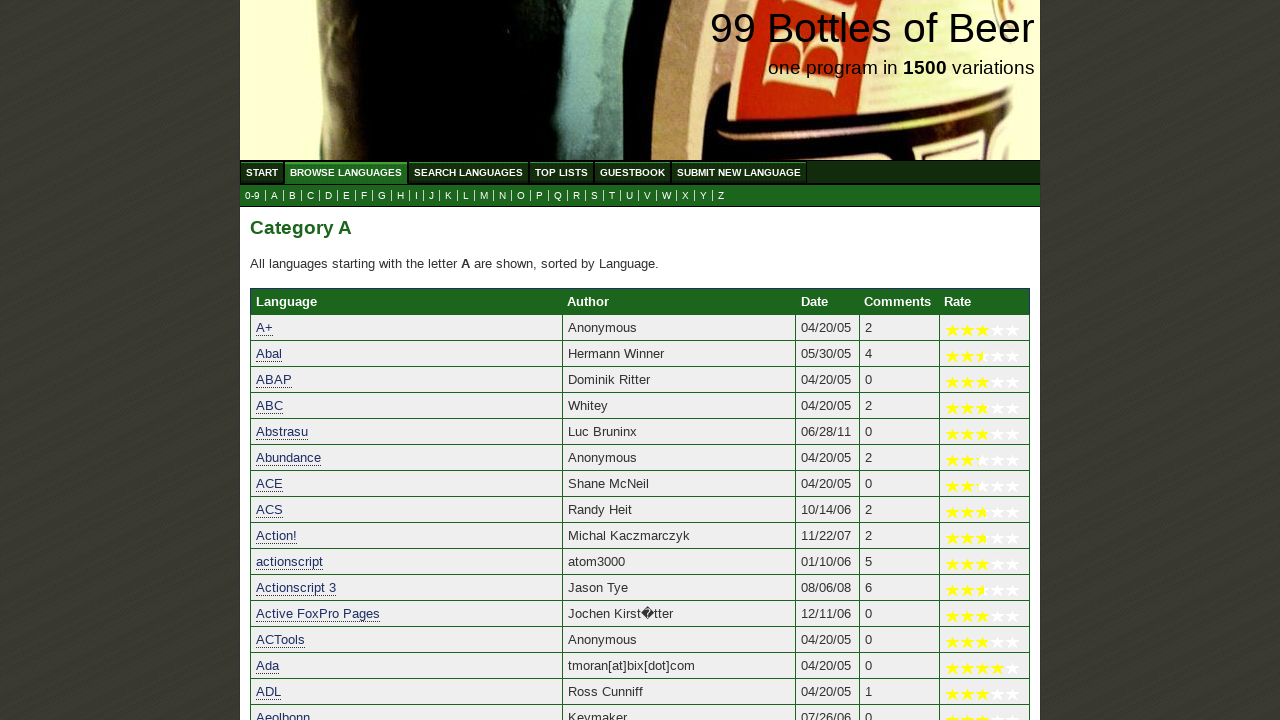

Clicked on Start menu to return to home at (262, 172) on a[href='/']
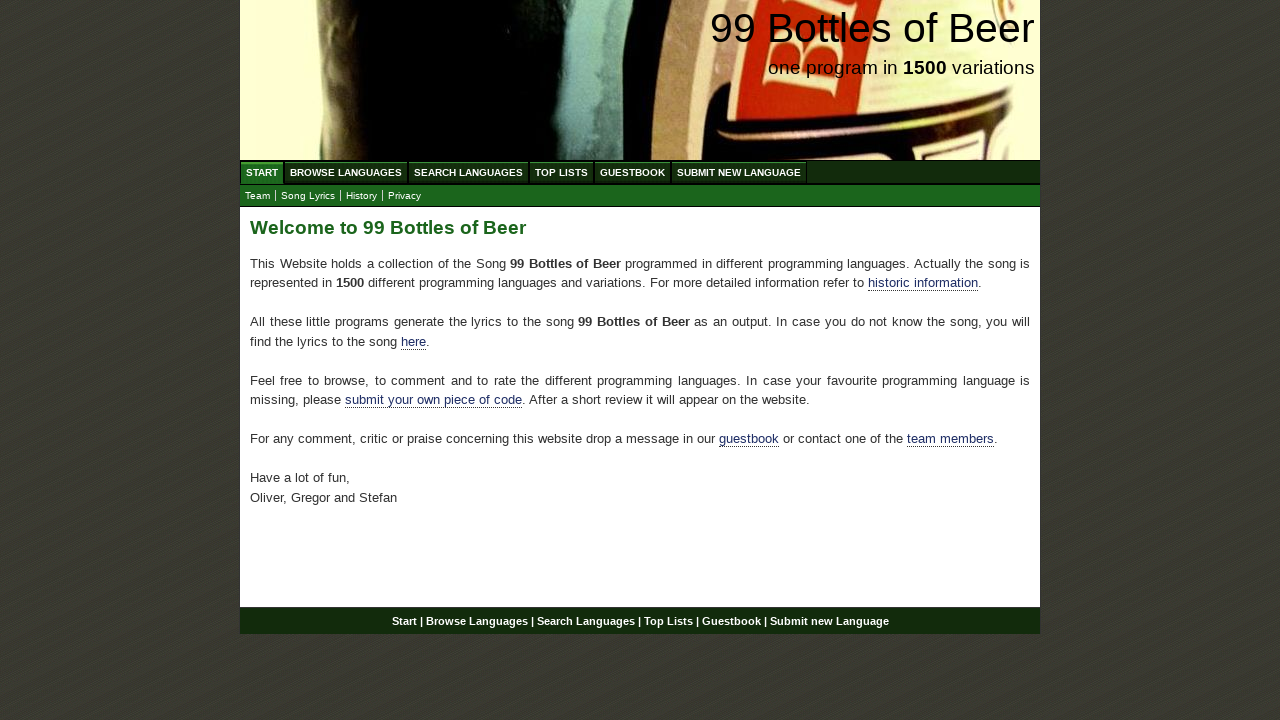

Located main heading element
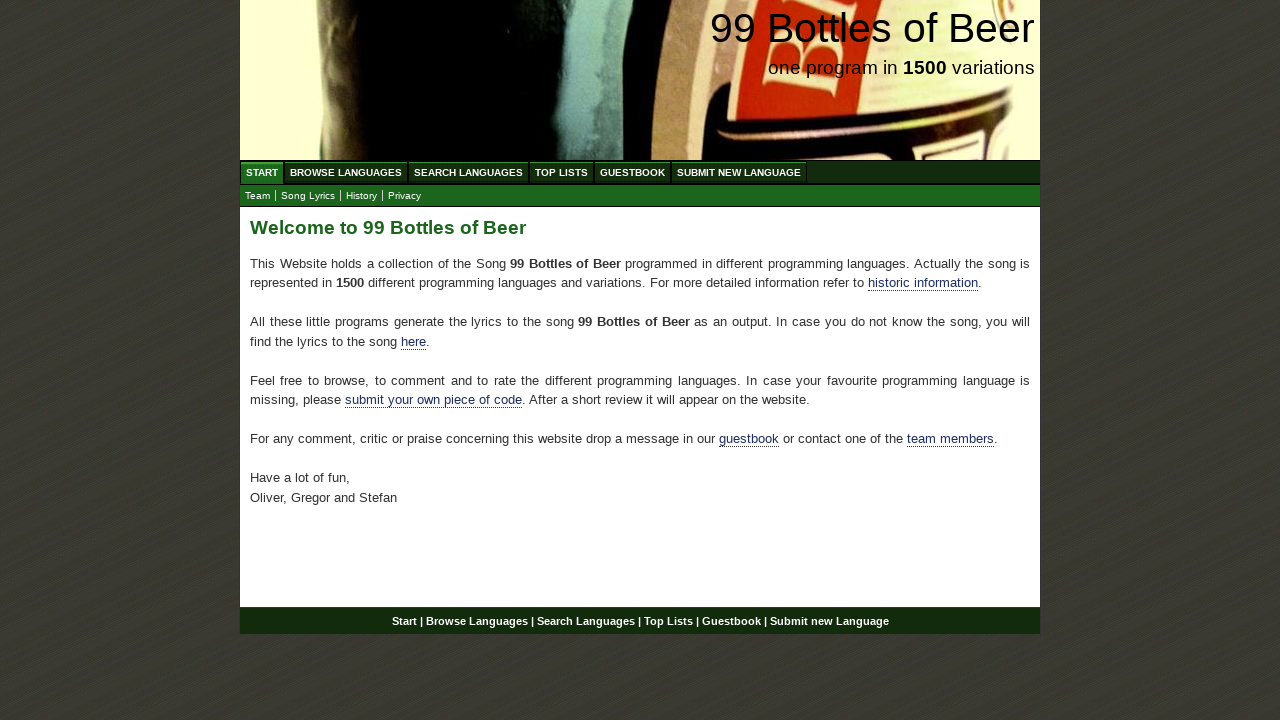

Verified main heading text is 'Welcome to 99 Bottles of Beer'
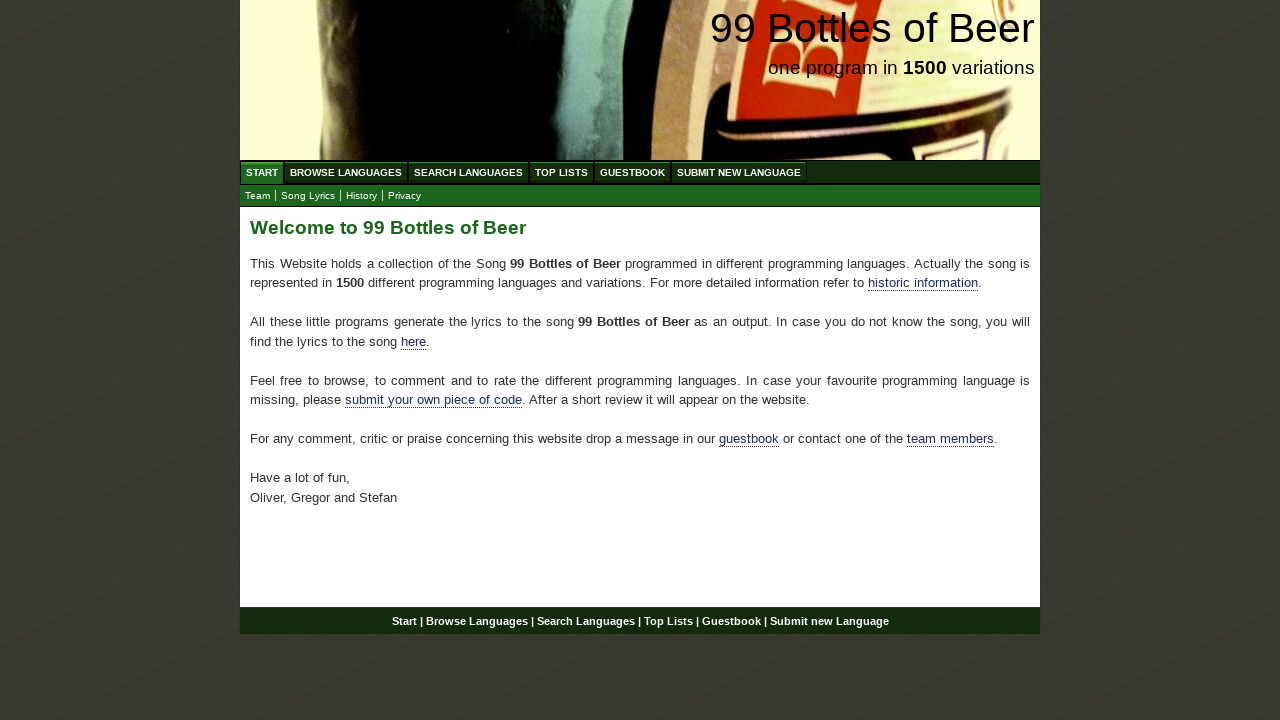

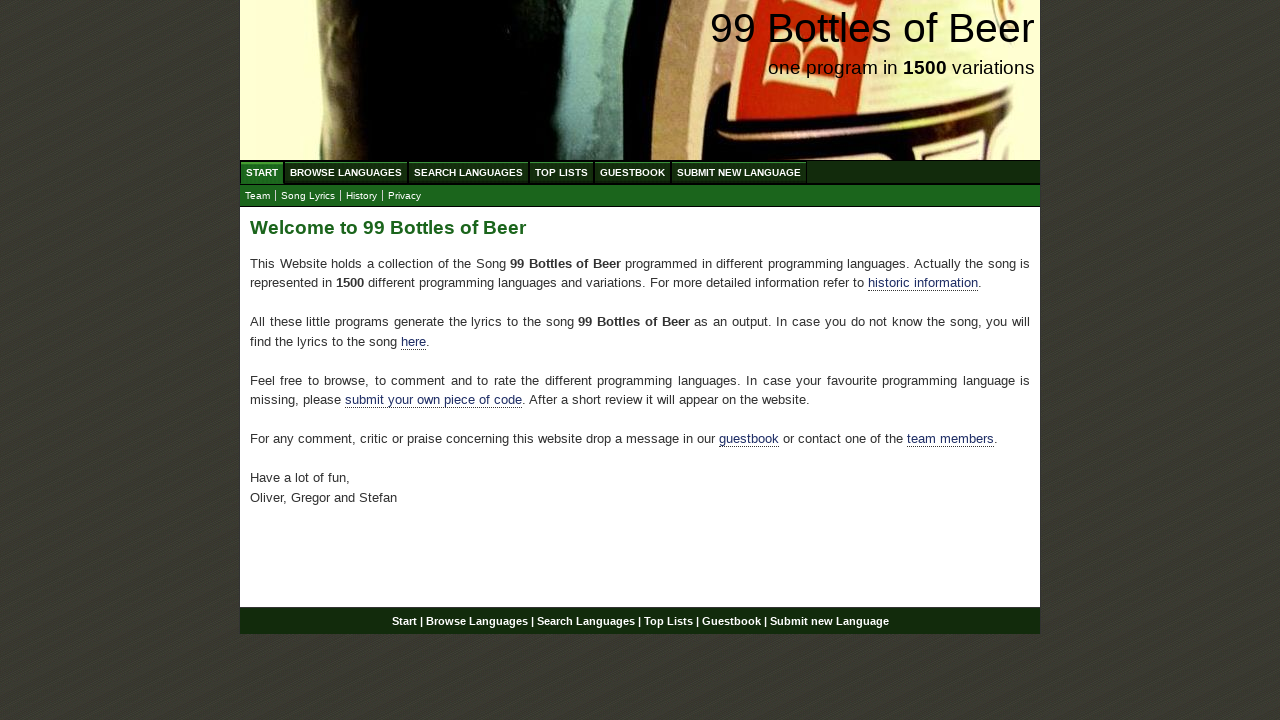